Tests that the currently active filter link is highlighted

Starting URL: https://demo.playwright.dev/todomvc

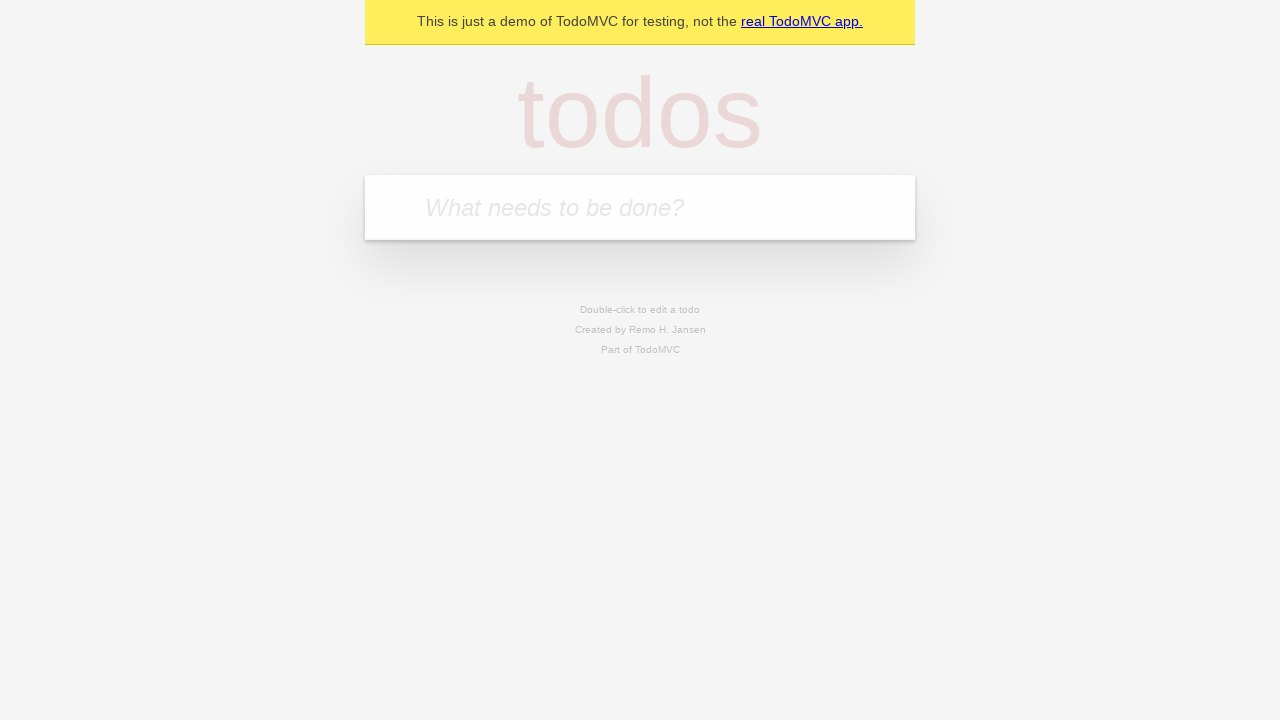

Filled todo input with 'buy some cheese' on internal:attr=[placeholder="What needs to be done?"i]
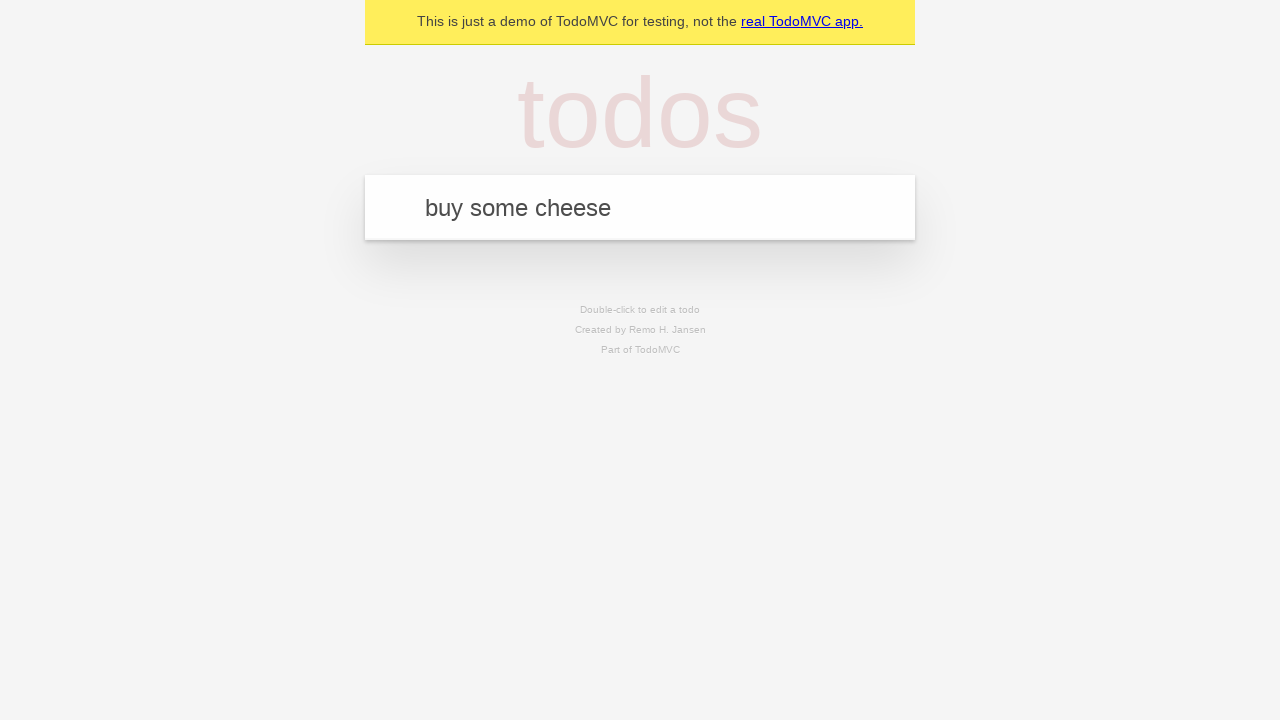

Pressed Enter to add todo 'buy some cheese' on internal:attr=[placeholder="What needs to be done?"i]
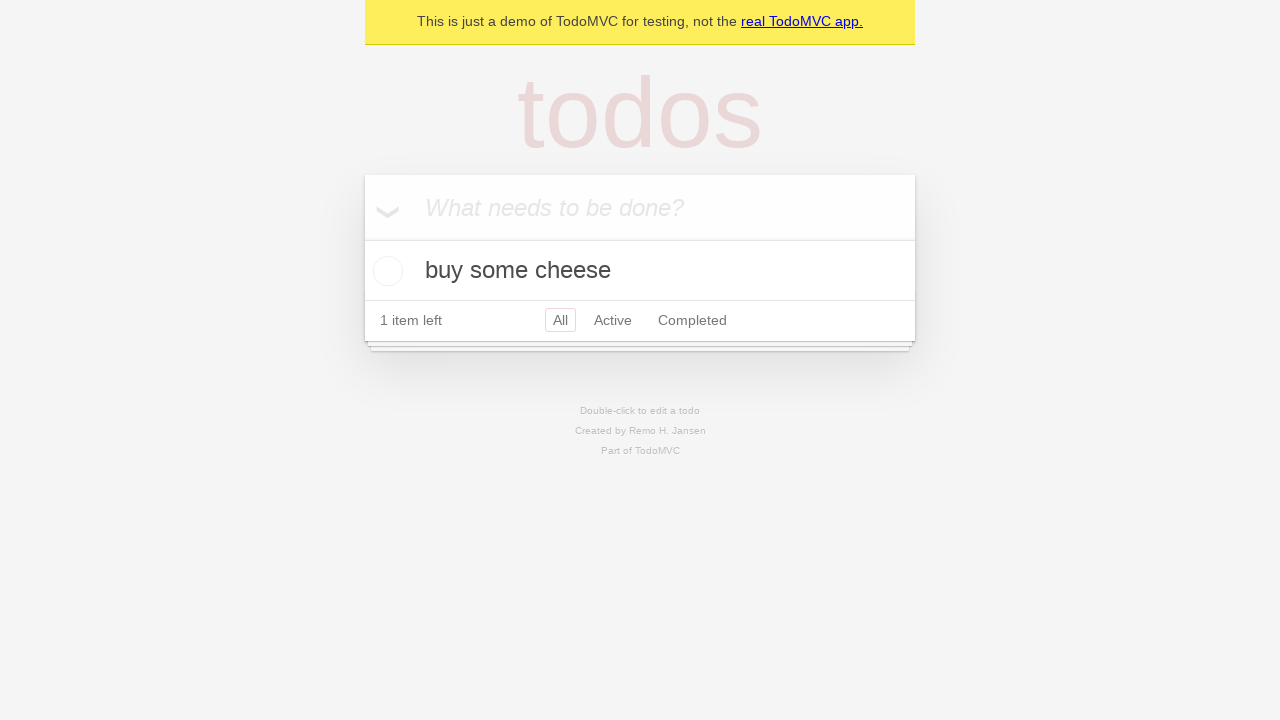

Filled todo input with 'feed the cat' on internal:attr=[placeholder="What needs to be done?"i]
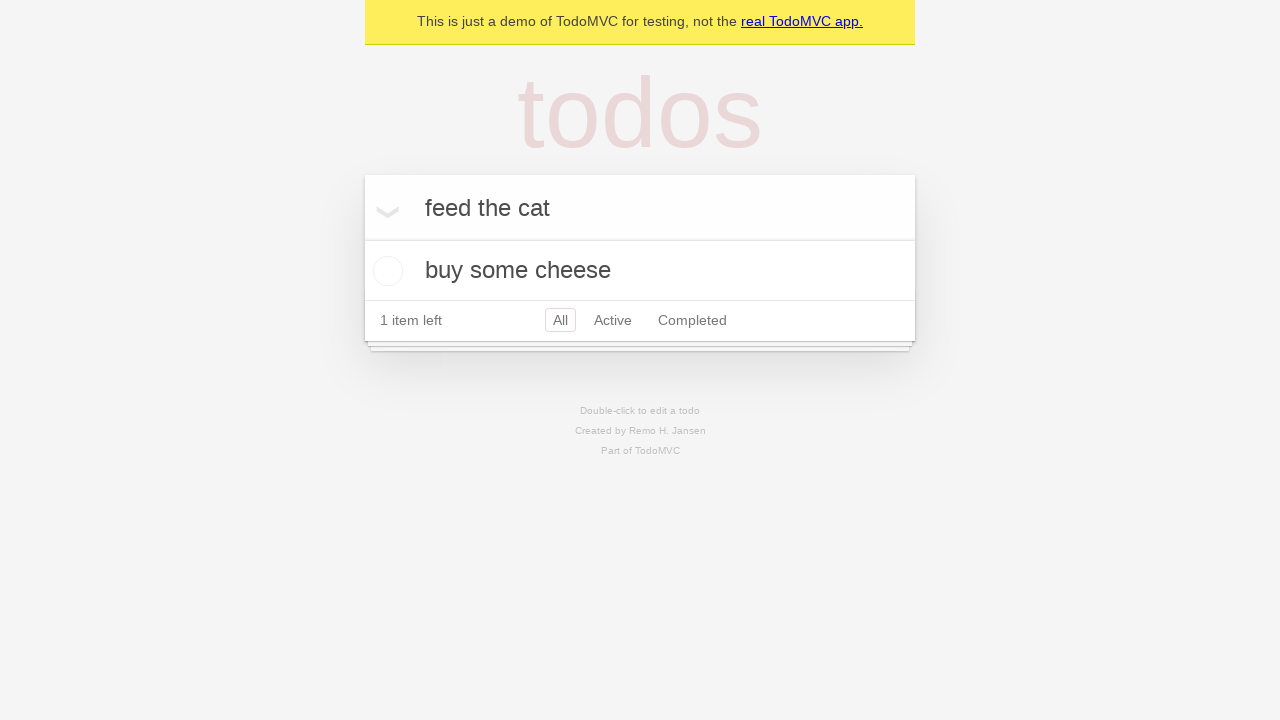

Pressed Enter to add todo 'feed the cat' on internal:attr=[placeholder="What needs to be done?"i]
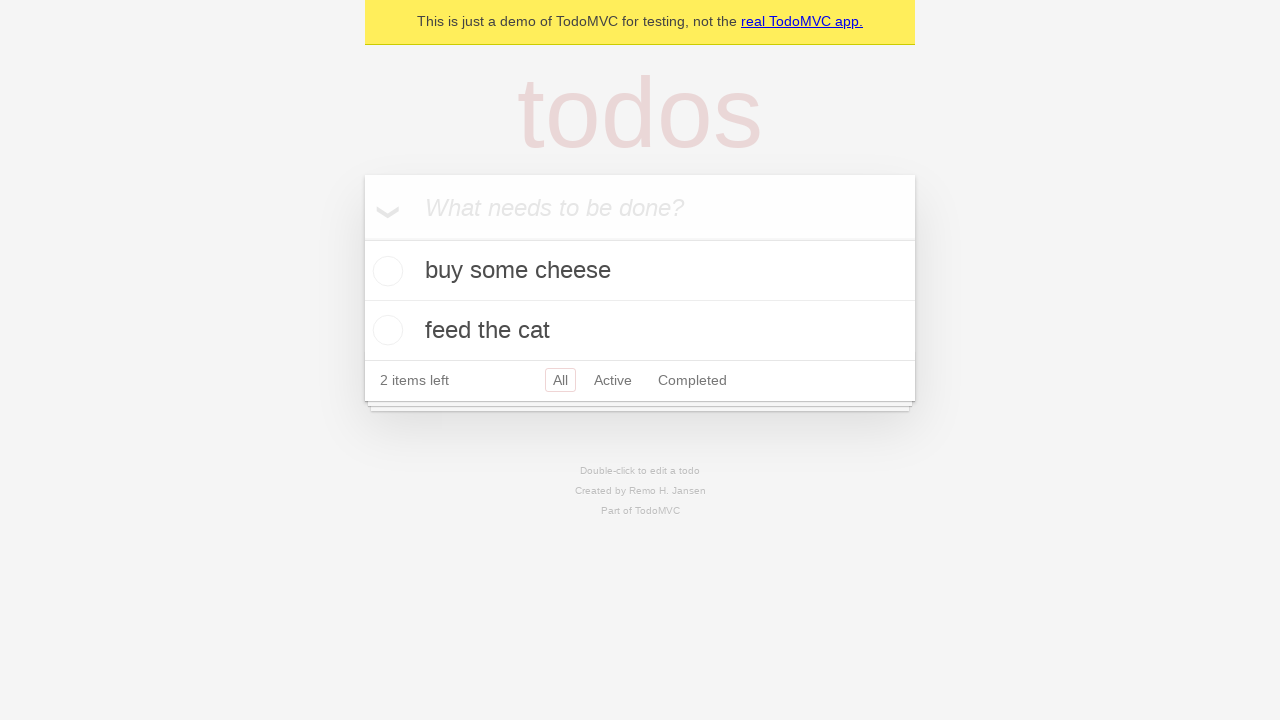

Filled todo input with 'book a doctors appointment' on internal:attr=[placeholder="What needs to be done?"i]
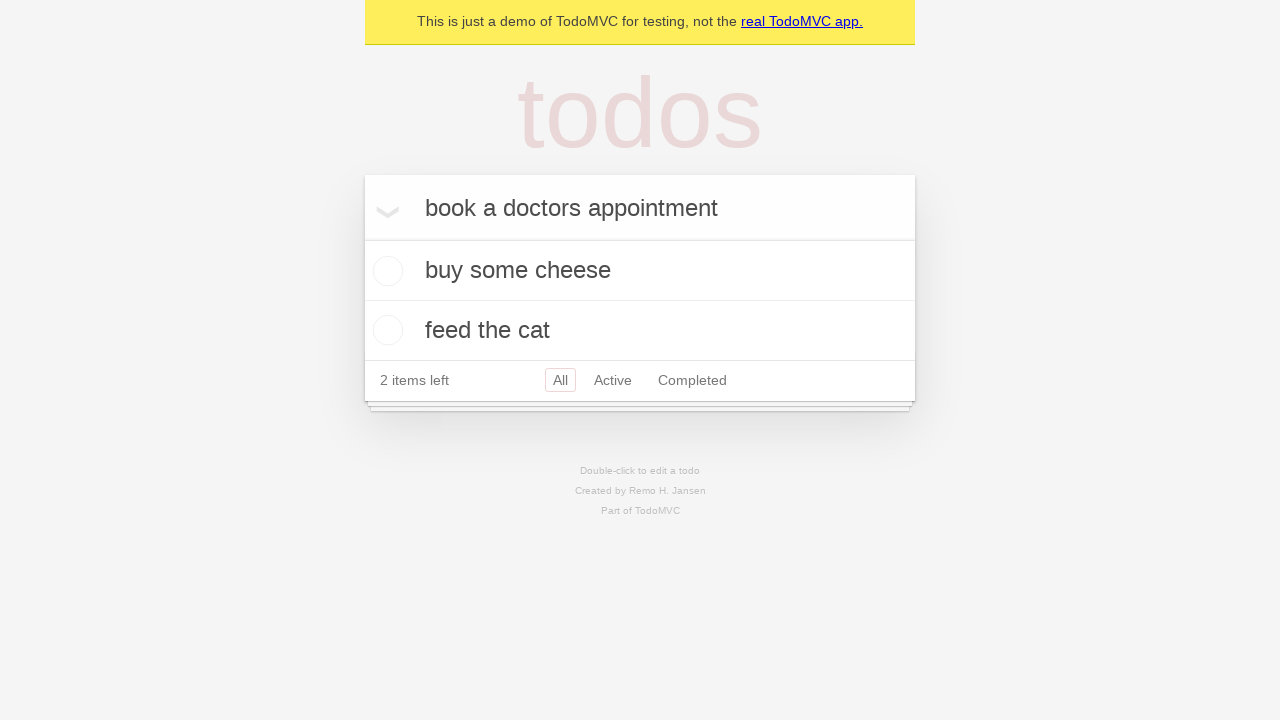

Pressed Enter to add todo 'book a doctors appointment' on internal:attr=[placeholder="What needs to be done?"i]
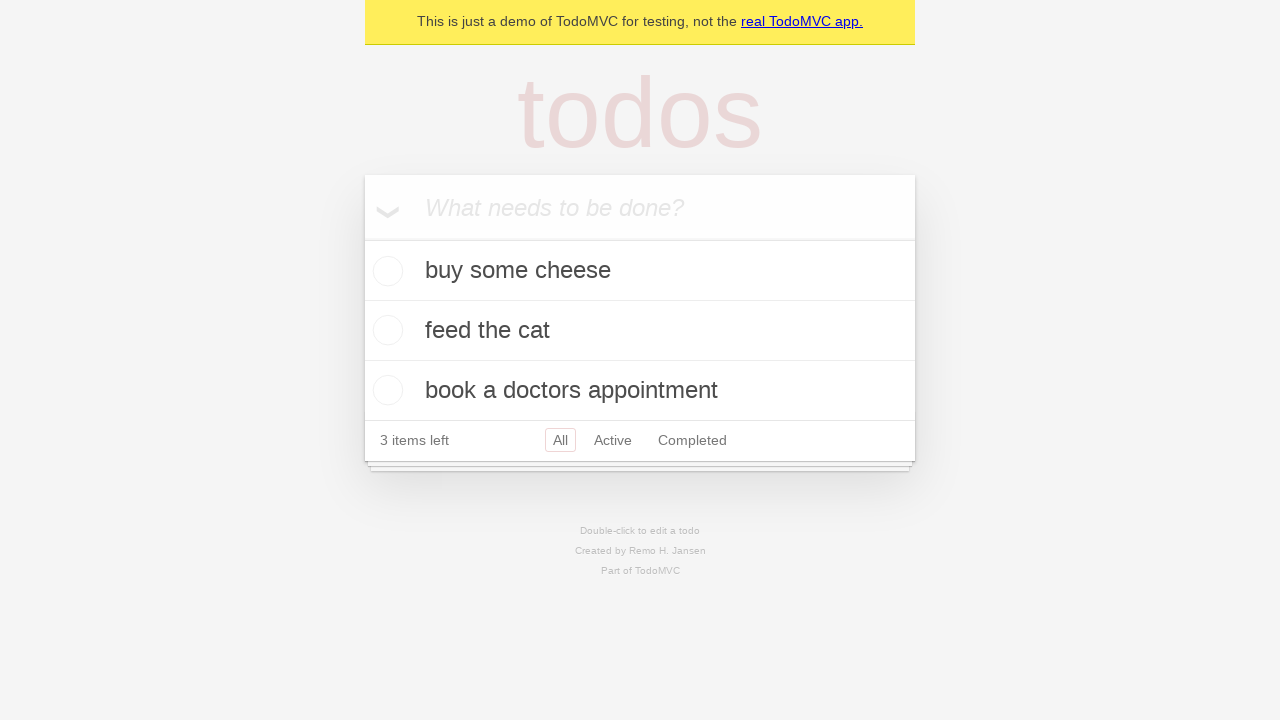

Waited for todo items to load
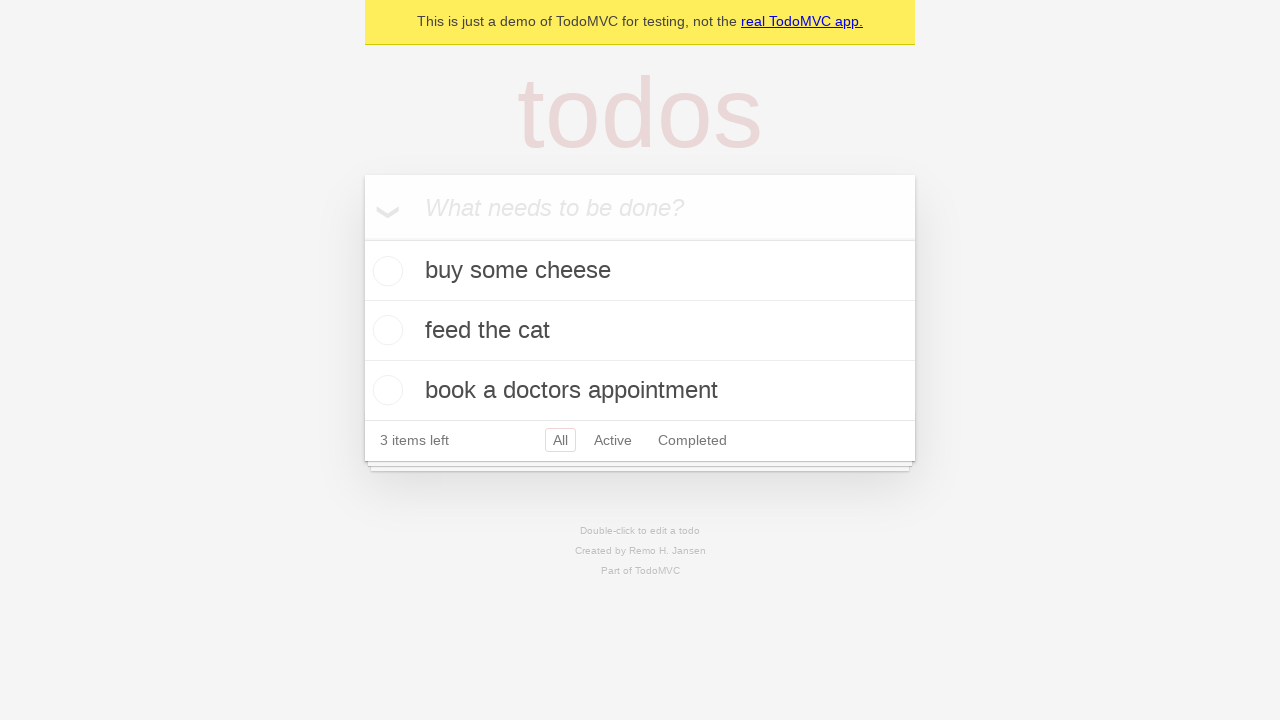

Clicked Active filter link at (613, 440) on internal:role=link[name="Active"i]
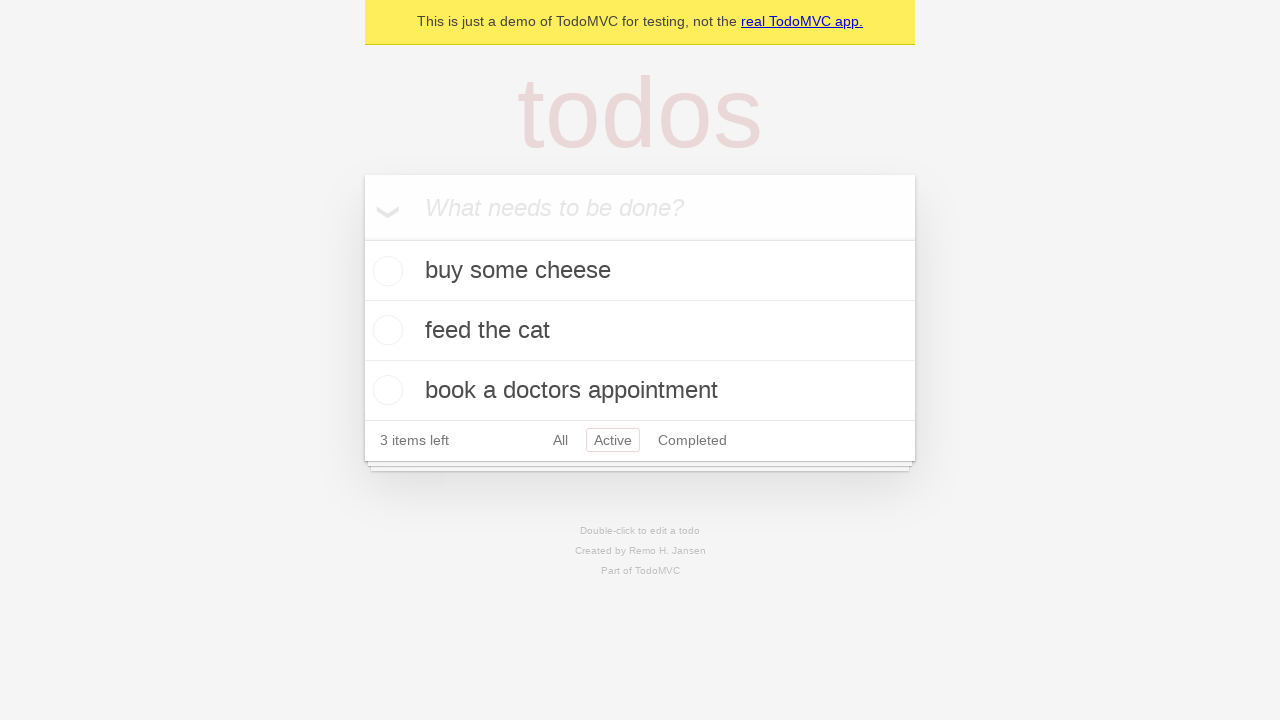

Clicked Completed filter link at (692, 440) on internal:role=link[name="Completed"i]
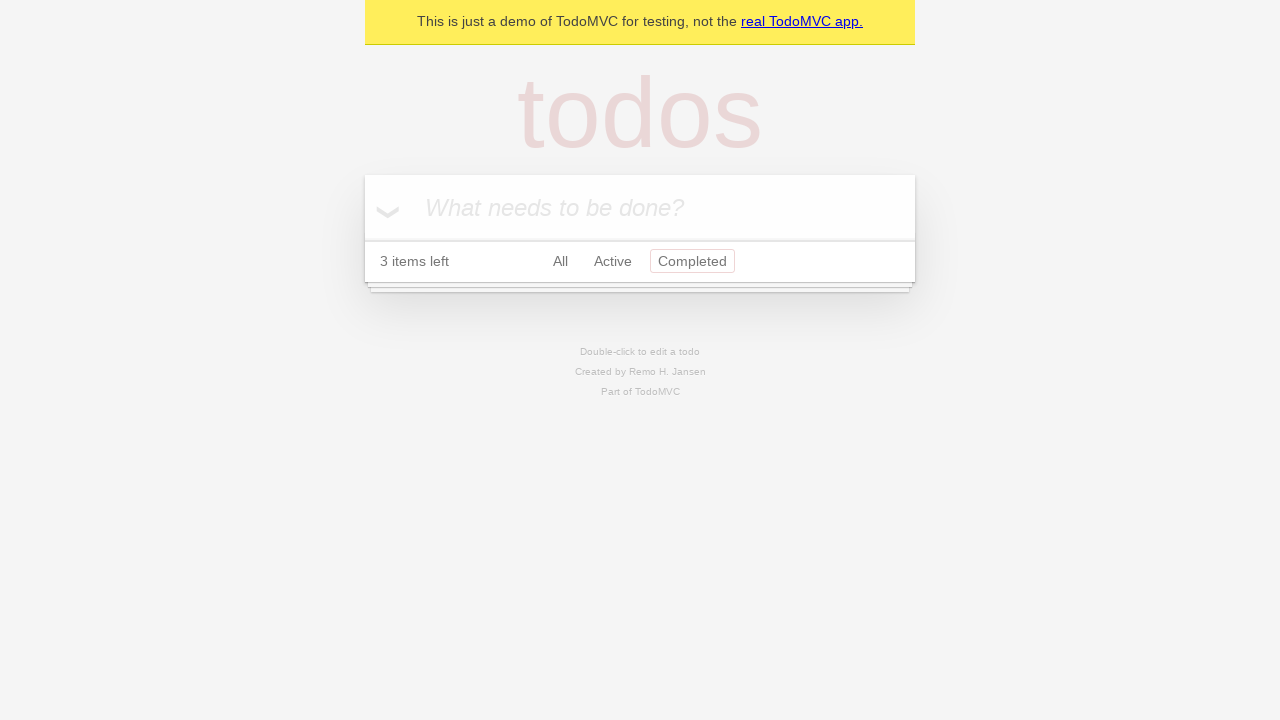

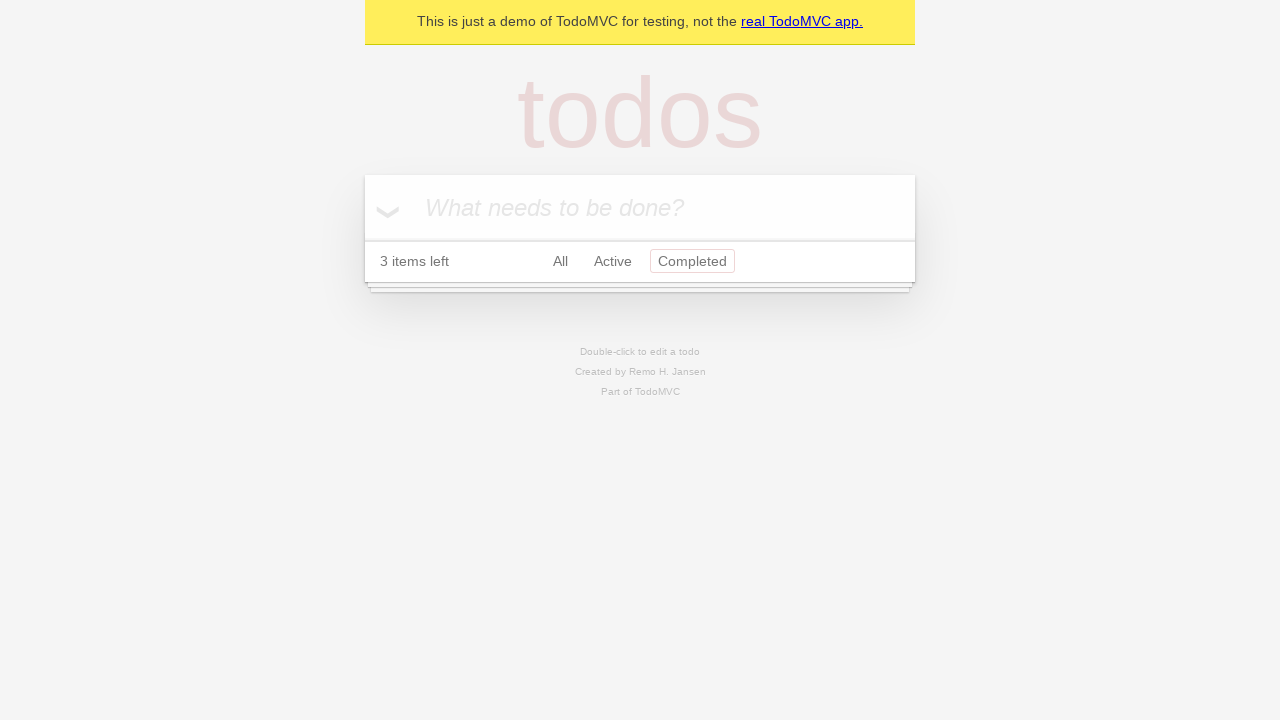